Tests a range slider with two handles inside an iframe by dragging both the lower and upper slider handles to adjust the range values.

Starting URL: https://jqueryui.com/slider/#range

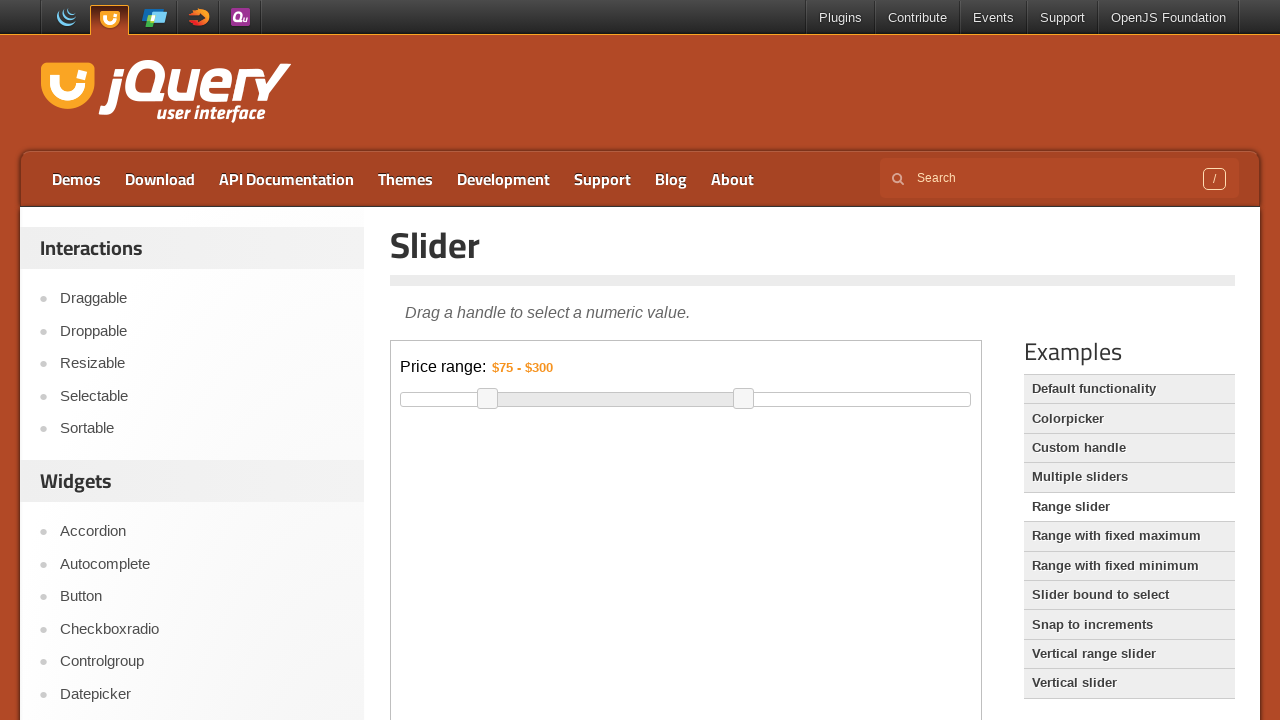

Page loaded with domcontentloaded state
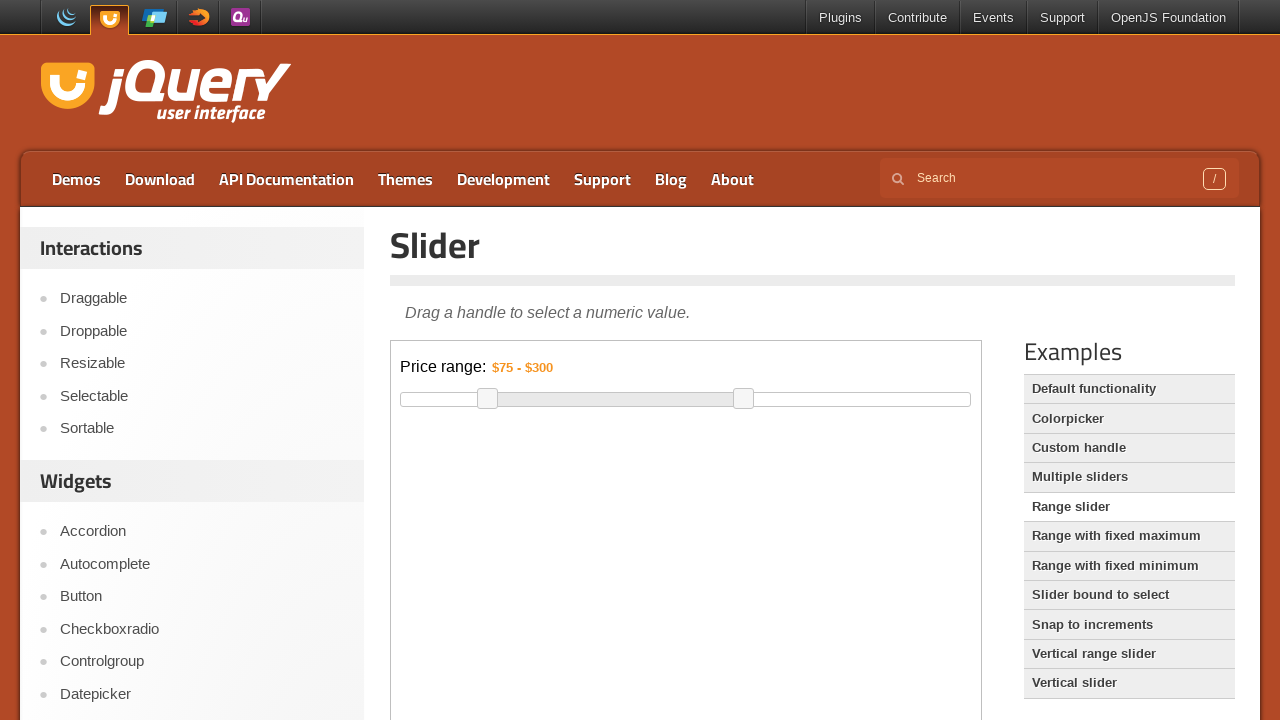

Located the demo iframe containing the range slider
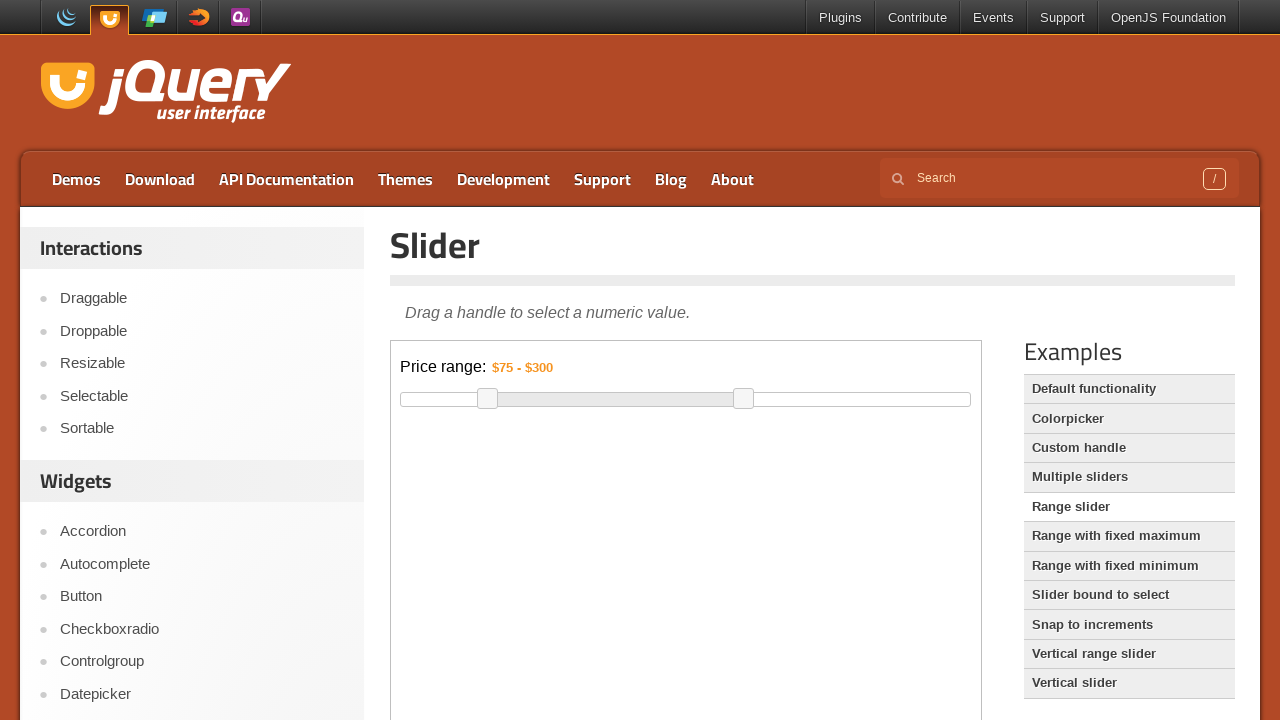

Iframe body element loaded and ready
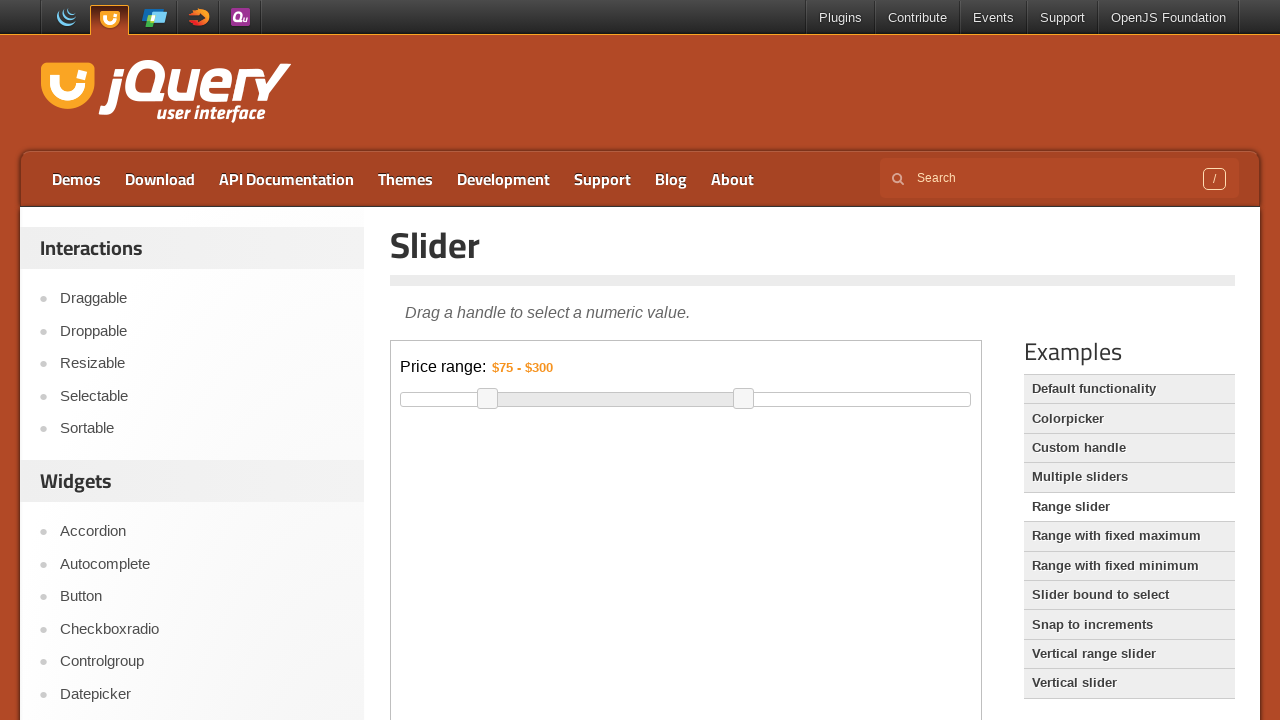

Located the lower slider handle element
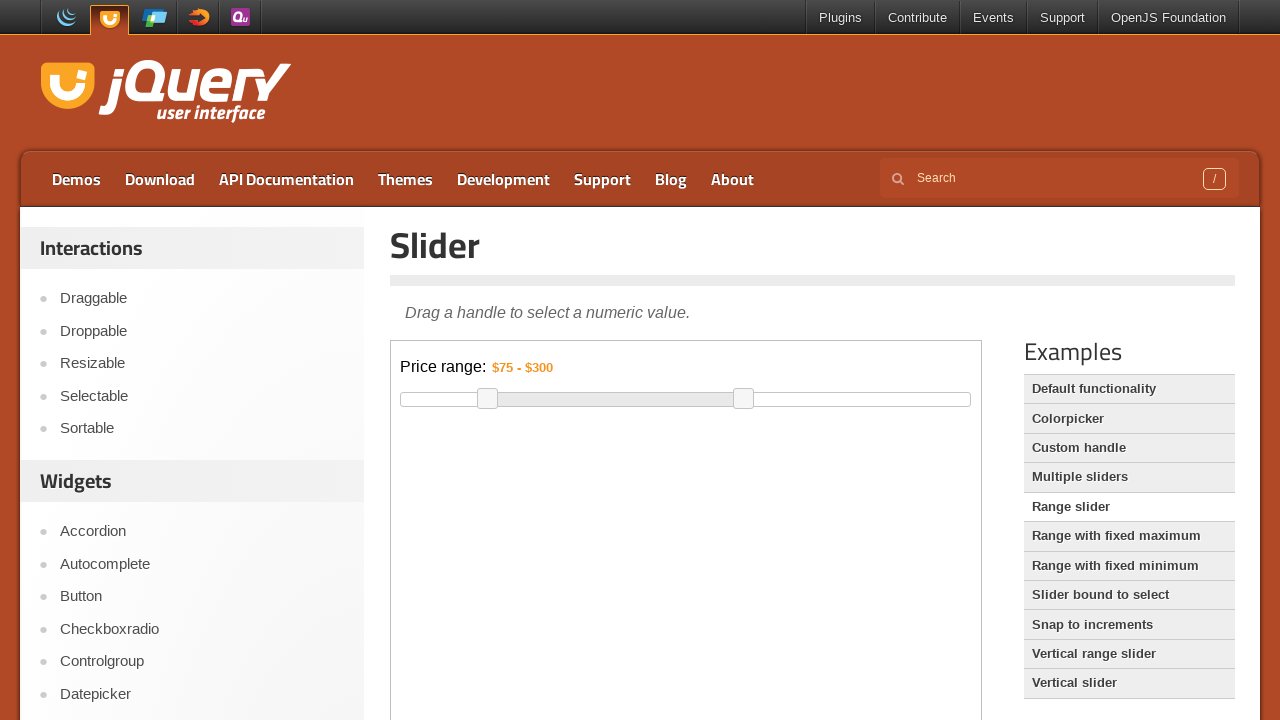

Lower slider handle is visible and ready for interaction
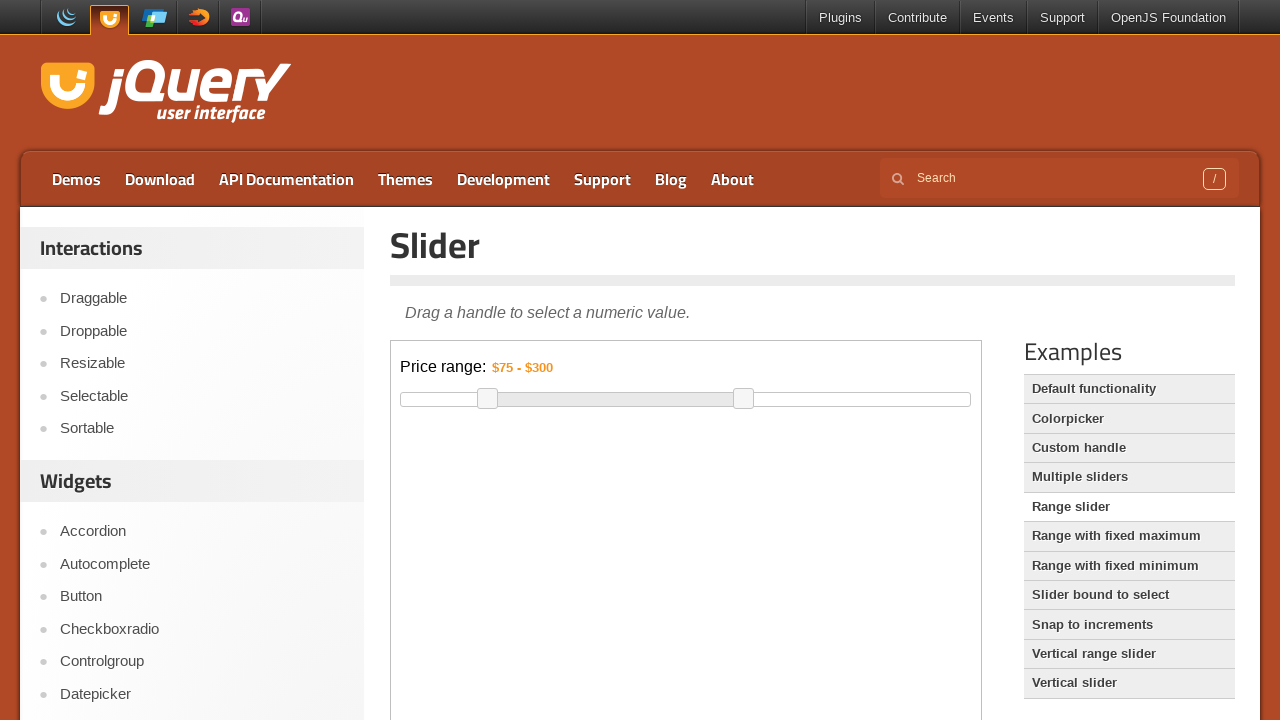

Moved mouse to the center of the lower slider handle at (487, 399)
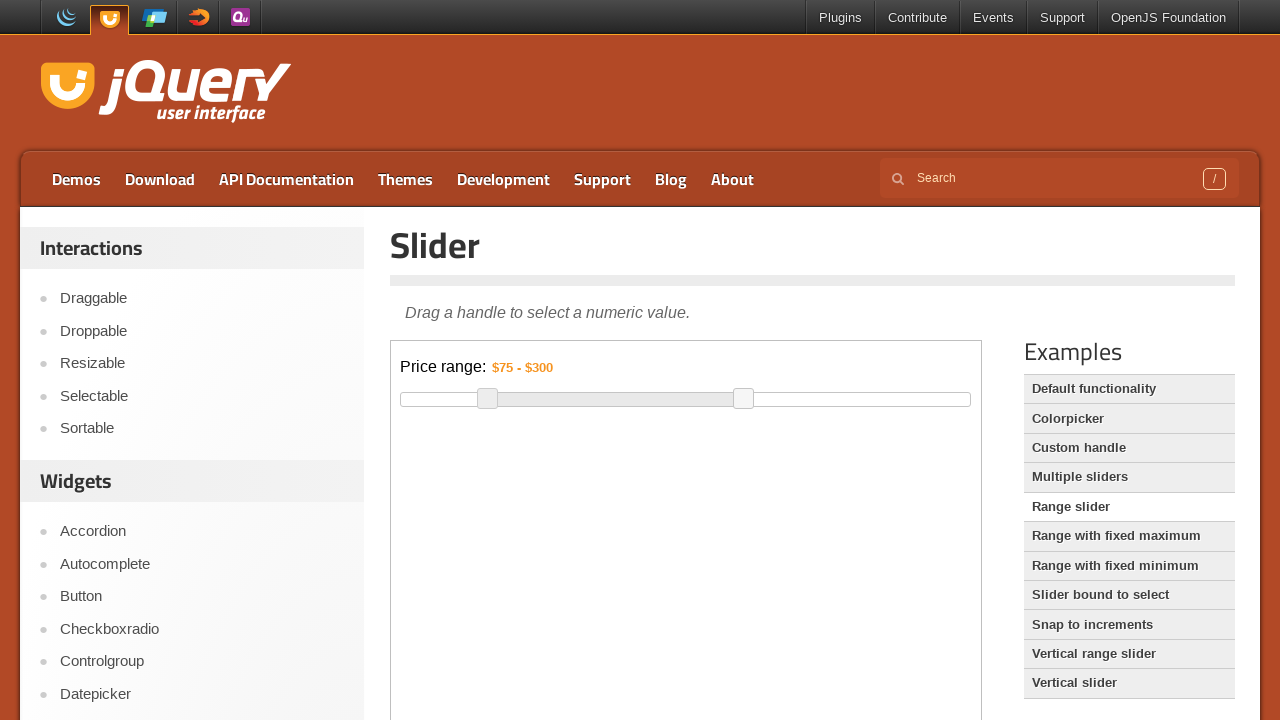

Mouse button pressed down on the lower slider handle at (487, 399)
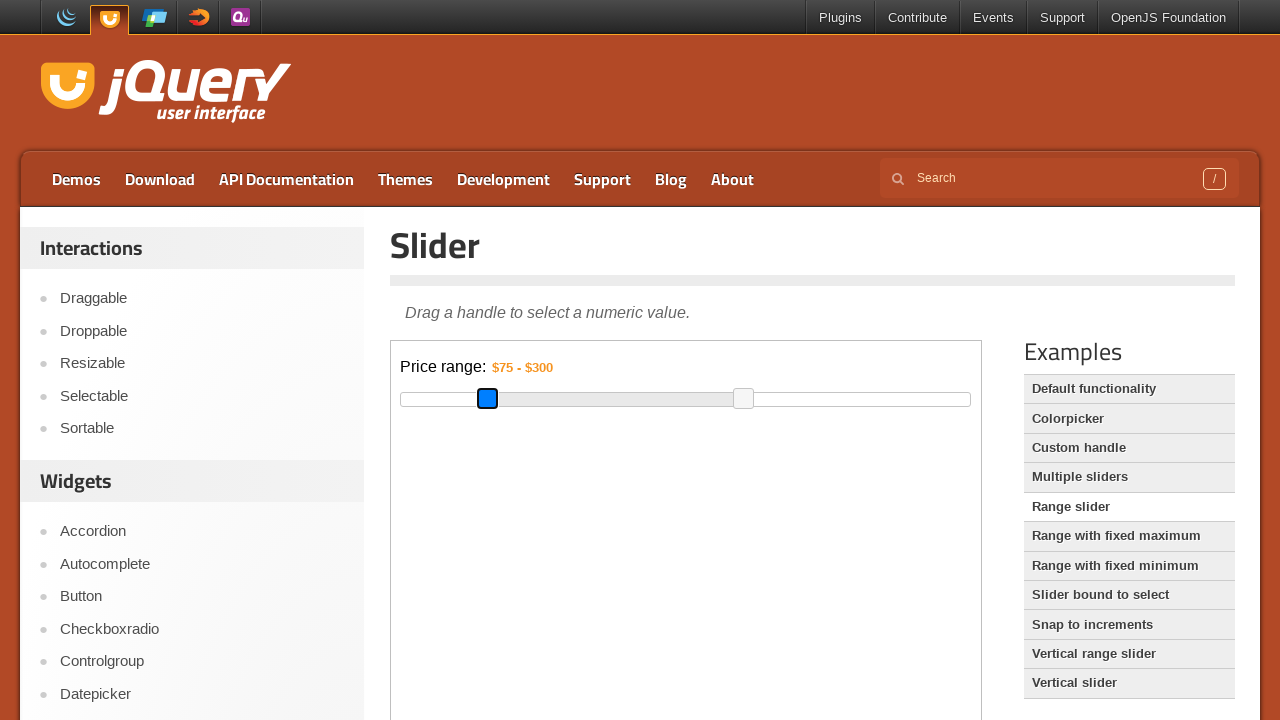

Dragged the lower slider handle 100 pixels to the right at (587, 399)
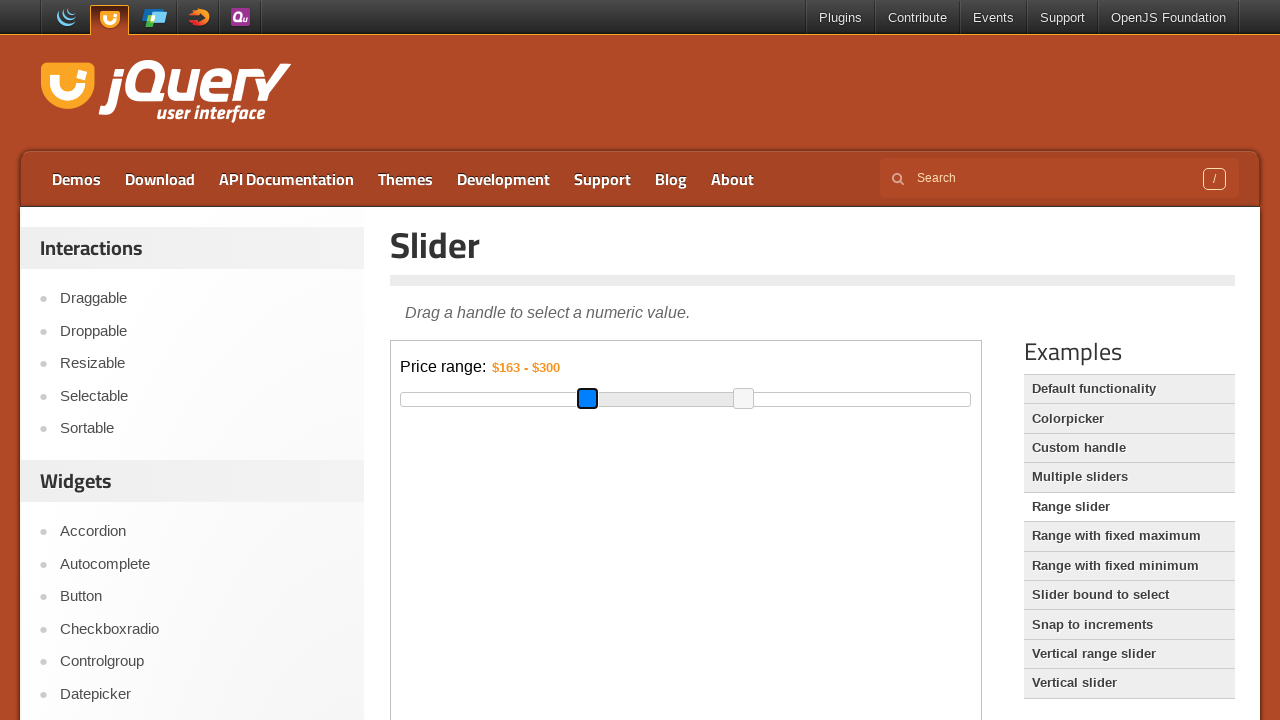

Released mouse button to complete lower slider drag at (587, 399)
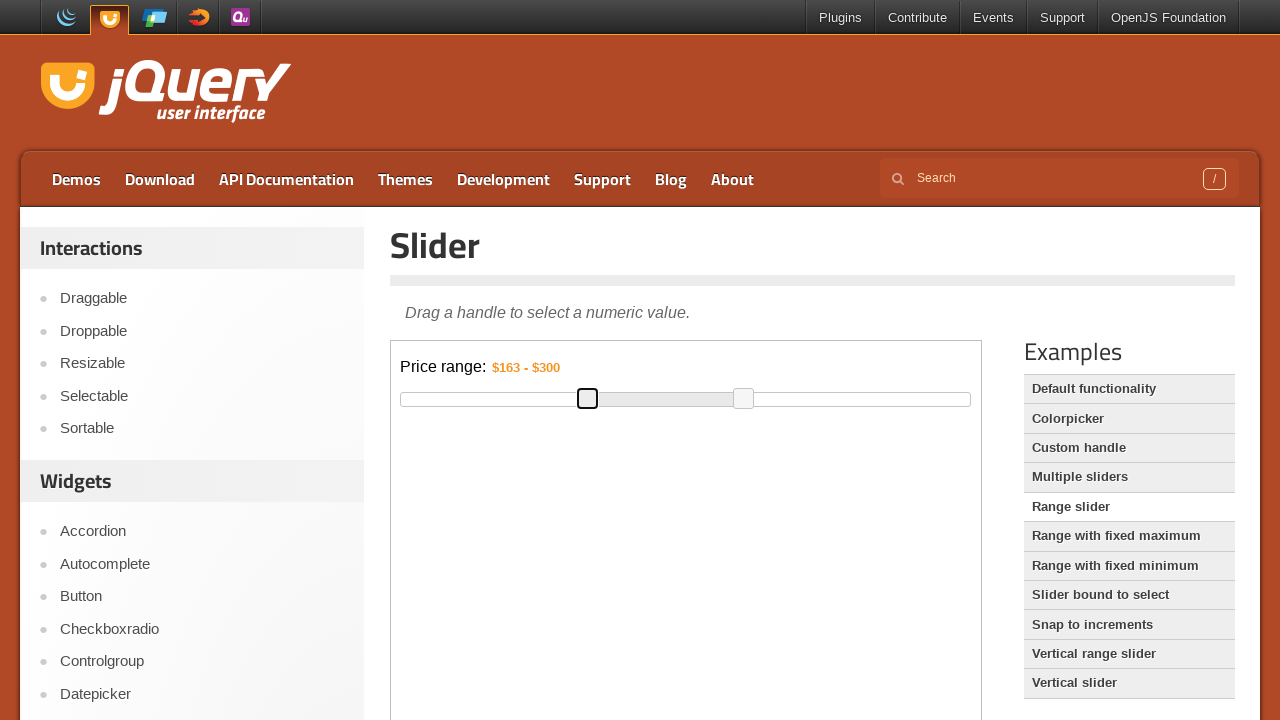

Located the upper slider handle element
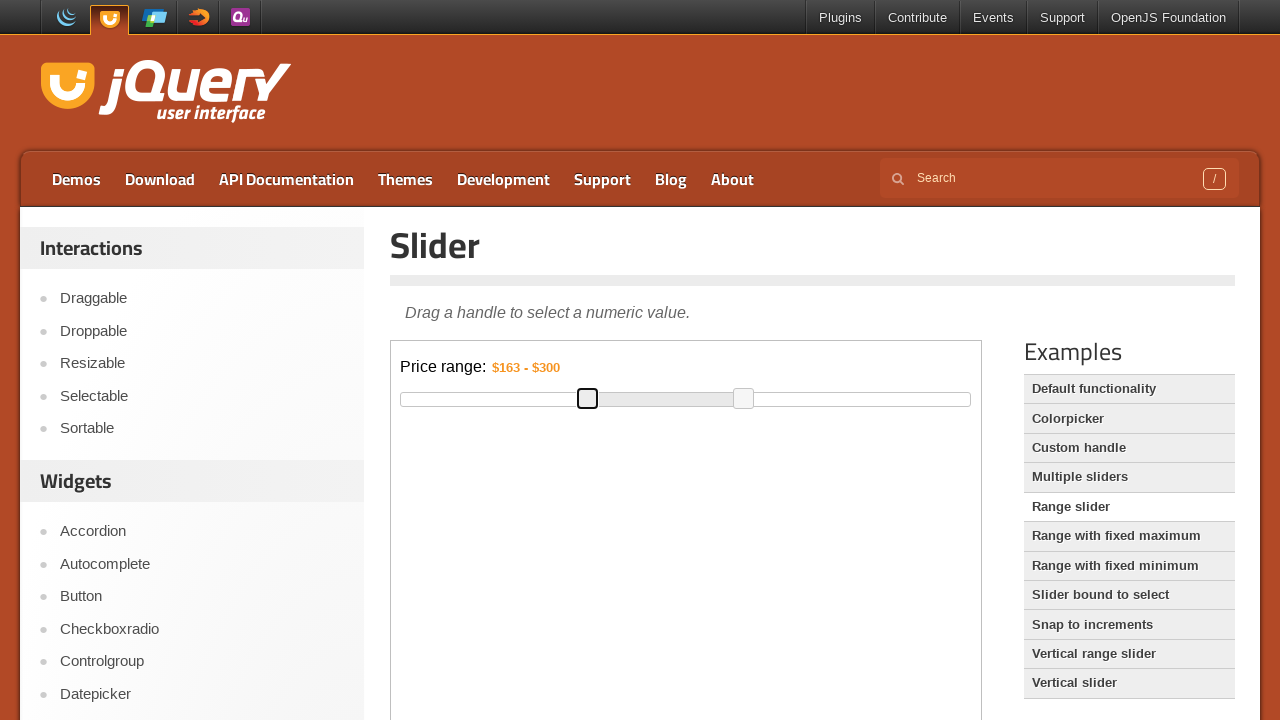

Upper slider handle is visible and ready for interaction
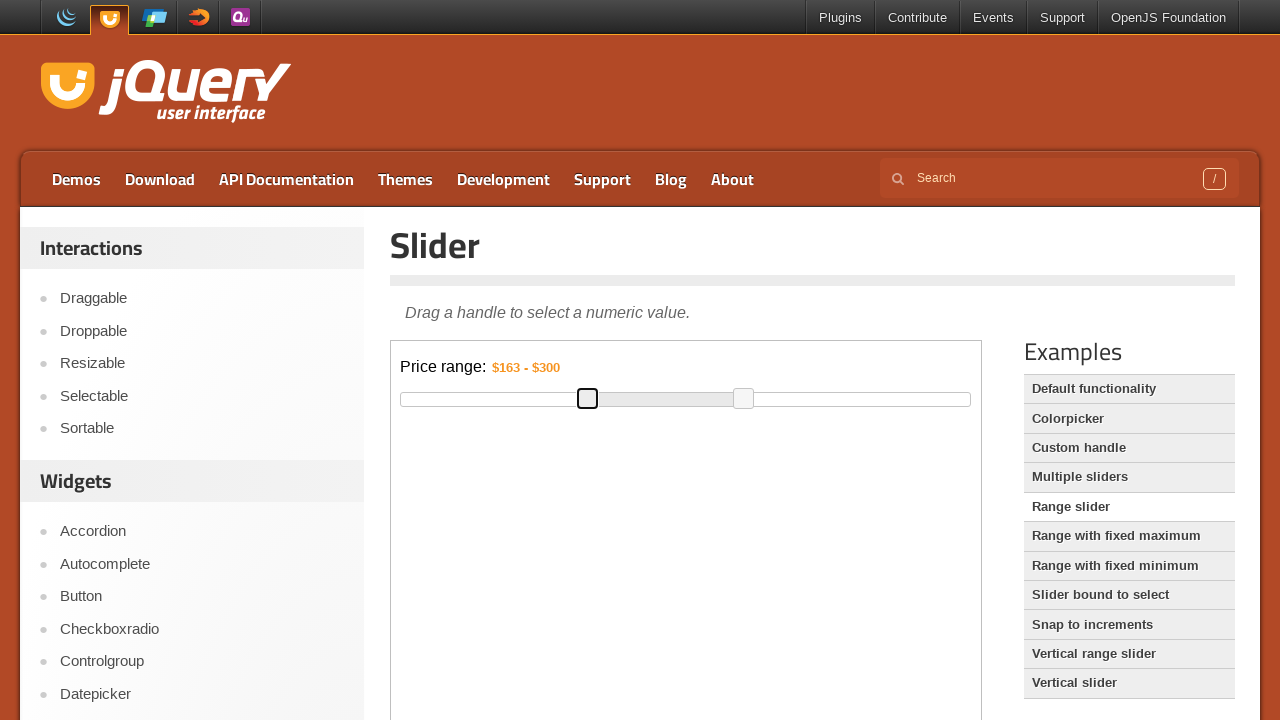

Moved mouse to the center of the upper slider handle at (744, 399)
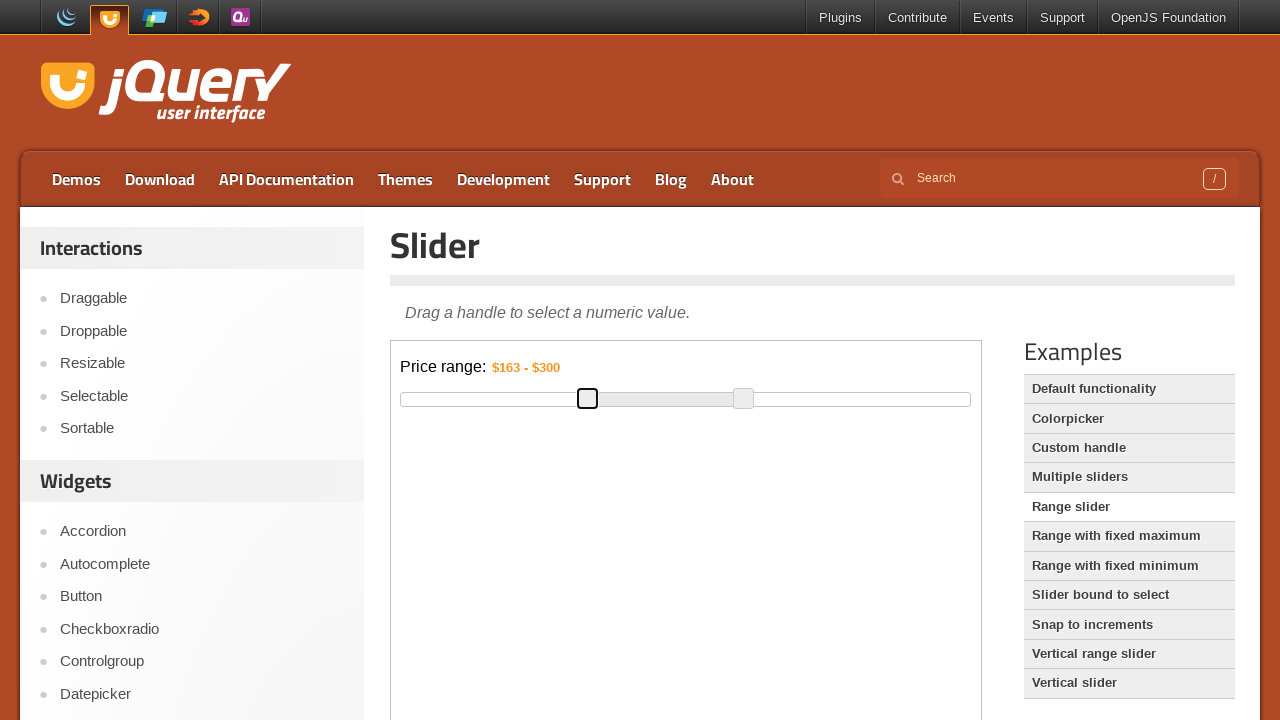

Mouse button pressed down on the upper slider handle at (744, 399)
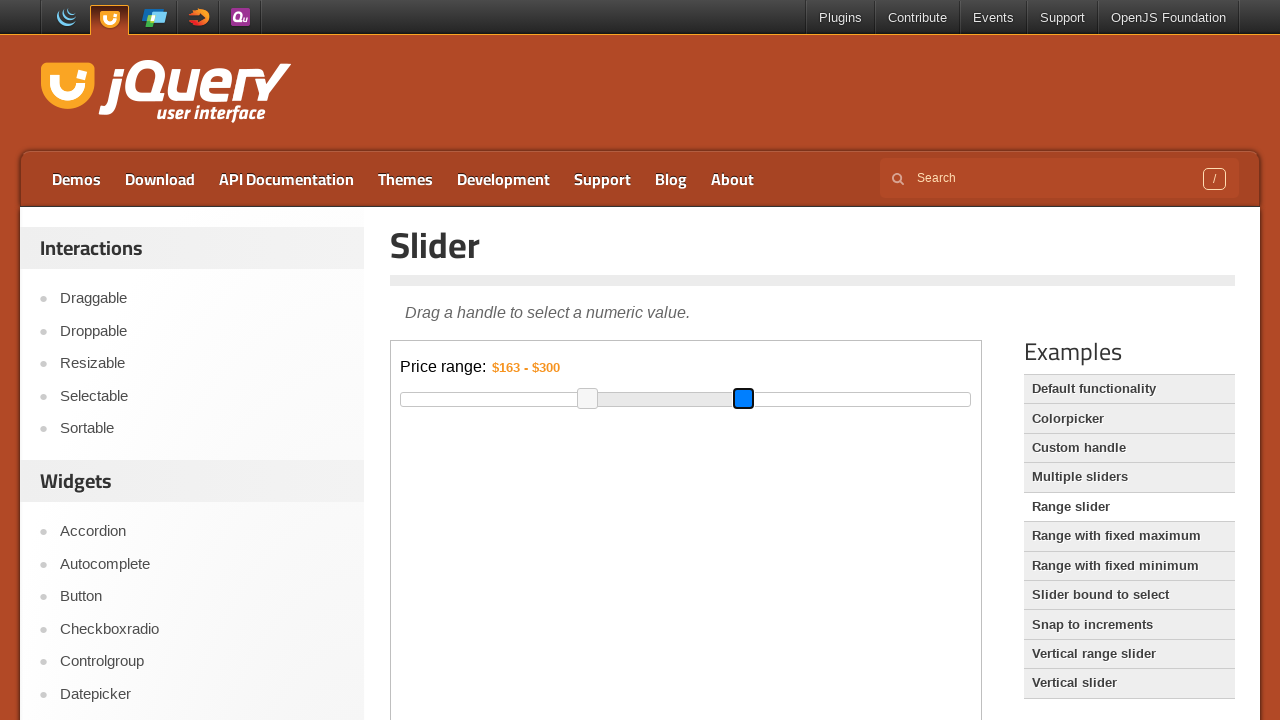

Dragged the upper slider handle 50 pixels to the right at (794, 399)
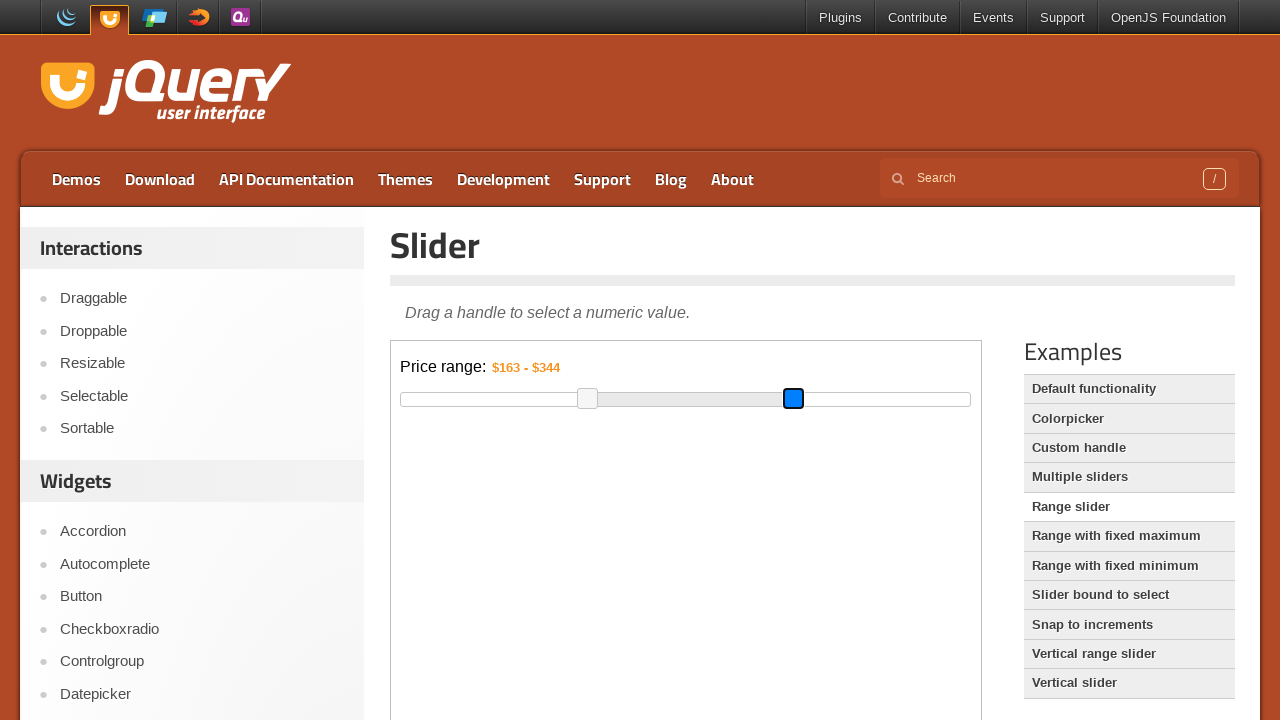

Released mouse button to complete upper slider drag at (794, 399)
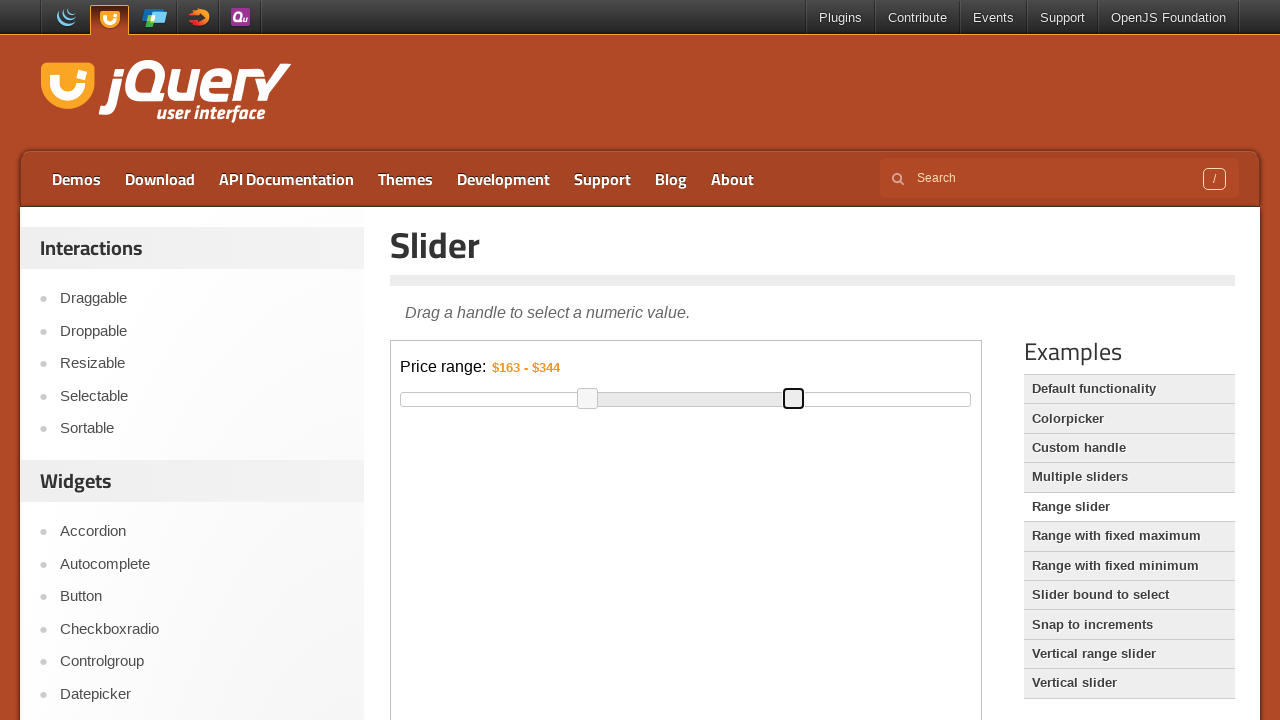

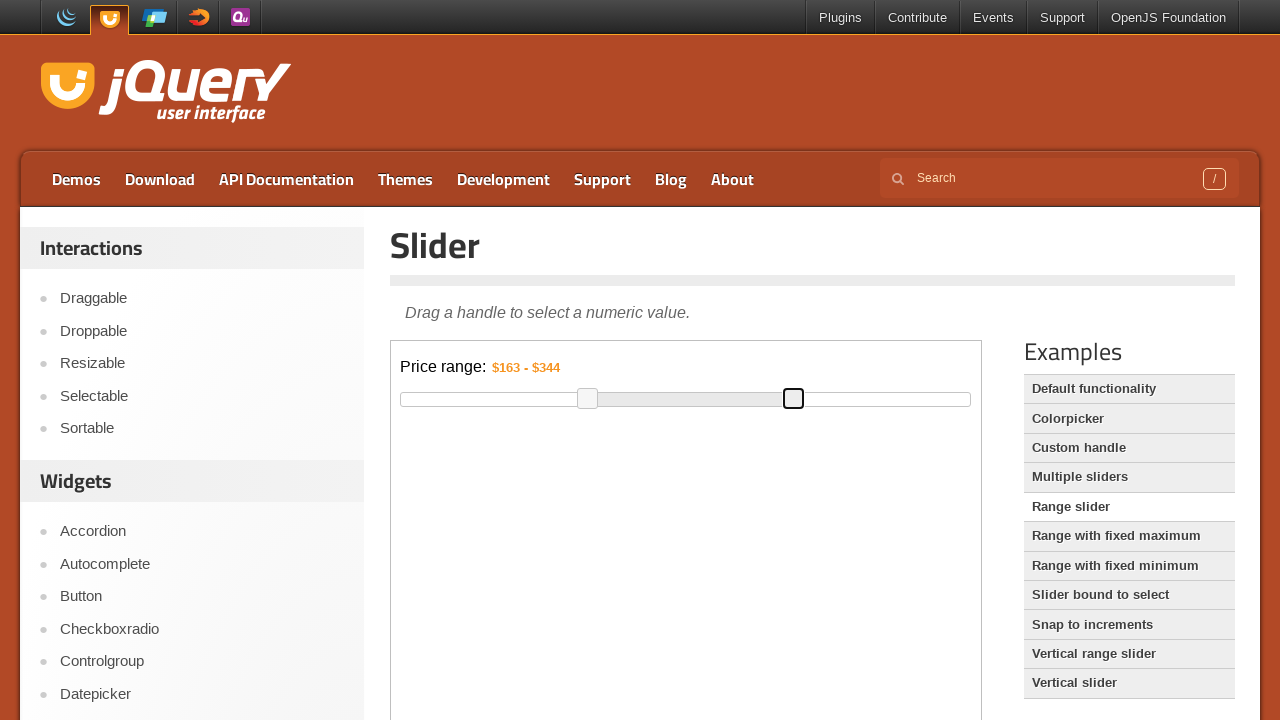